Tests the add/remove elements functionality by clicking "Add Element" twice to create two delete buttons, then clicking one "Delete" button, and verifying only one delete button remains.

Starting URL: https://the-internet.herokuapp.com/add_remove_elements/

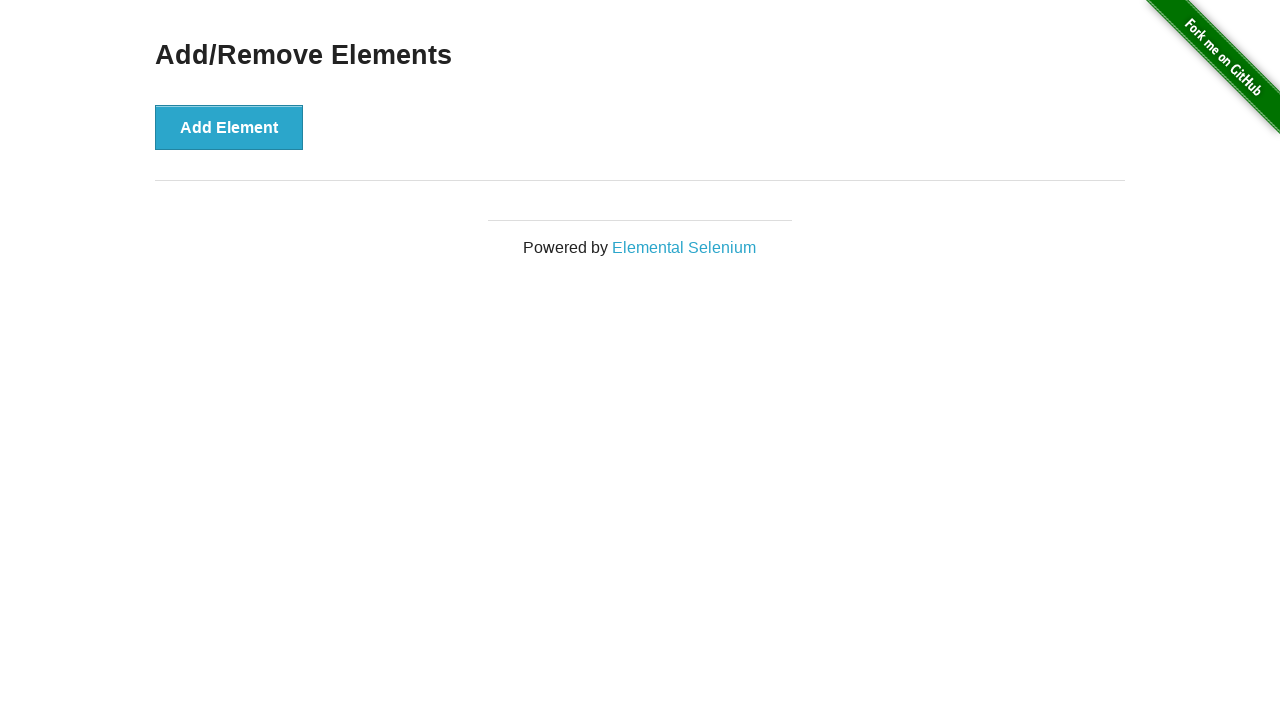

Clicked 'Add Element' button first time at (229, 127) on xpath=//button[text()='Add Element']
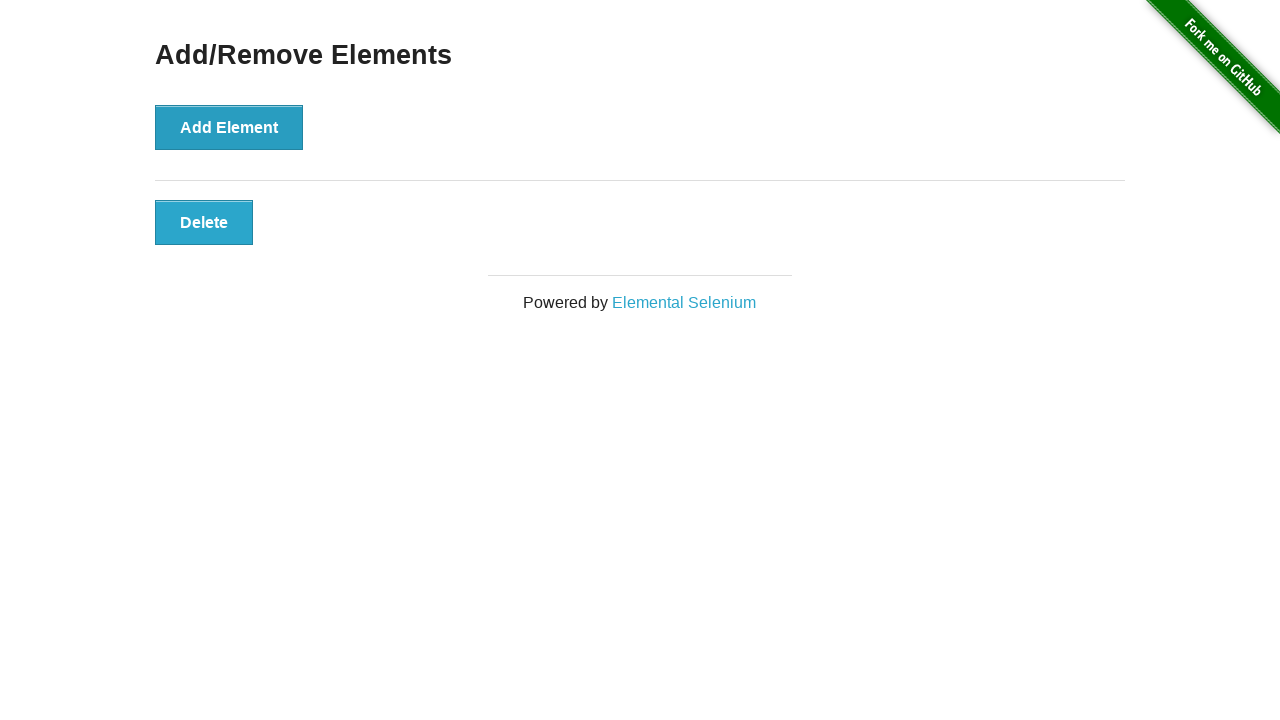

Clicked 'Add Element' button second time at (229, 127) on xpath=//button[text()='Add Element']
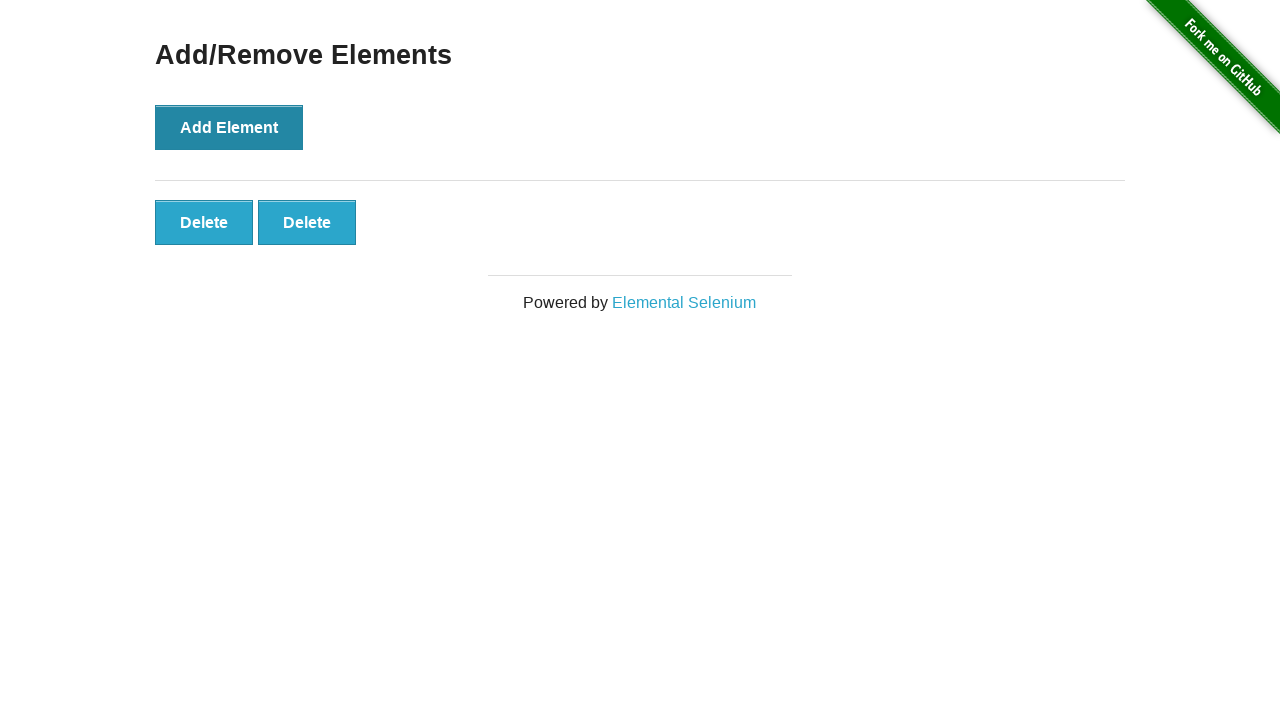

Clicked one 'Delete' button to remove an element at (204, 222) on xpath=//button[text()='Delete']
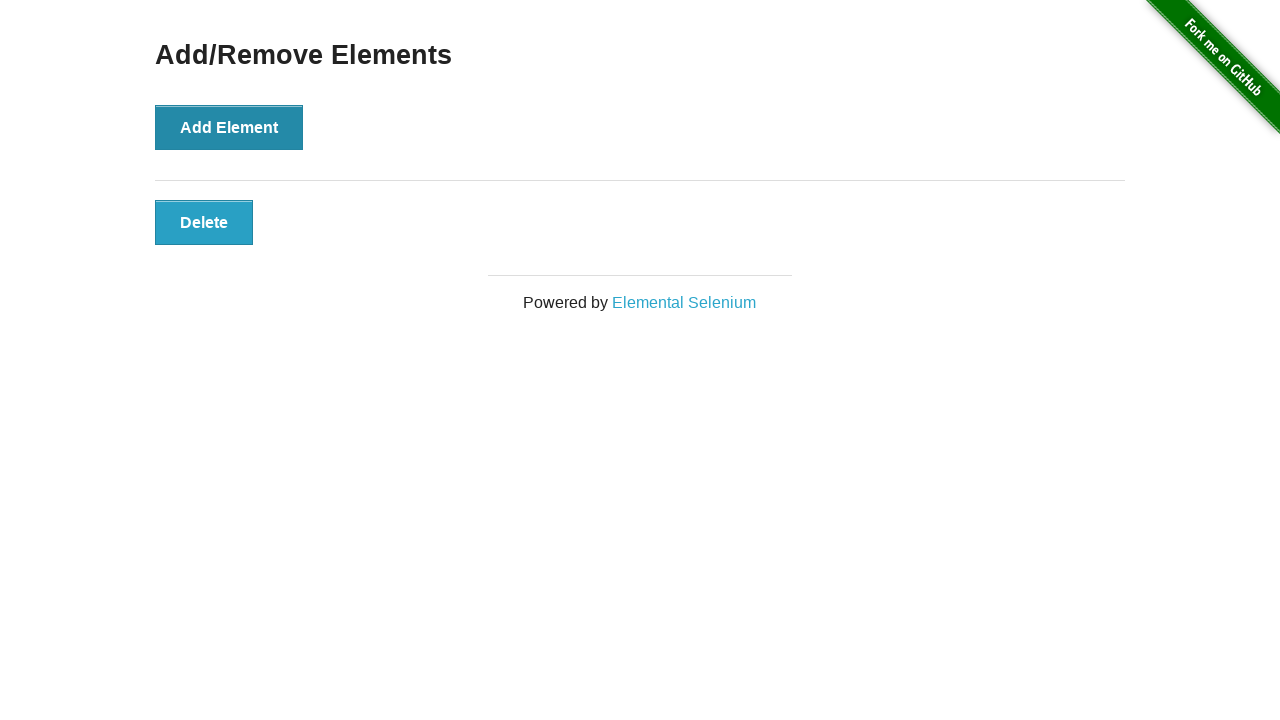

Verified only one Delete button remains
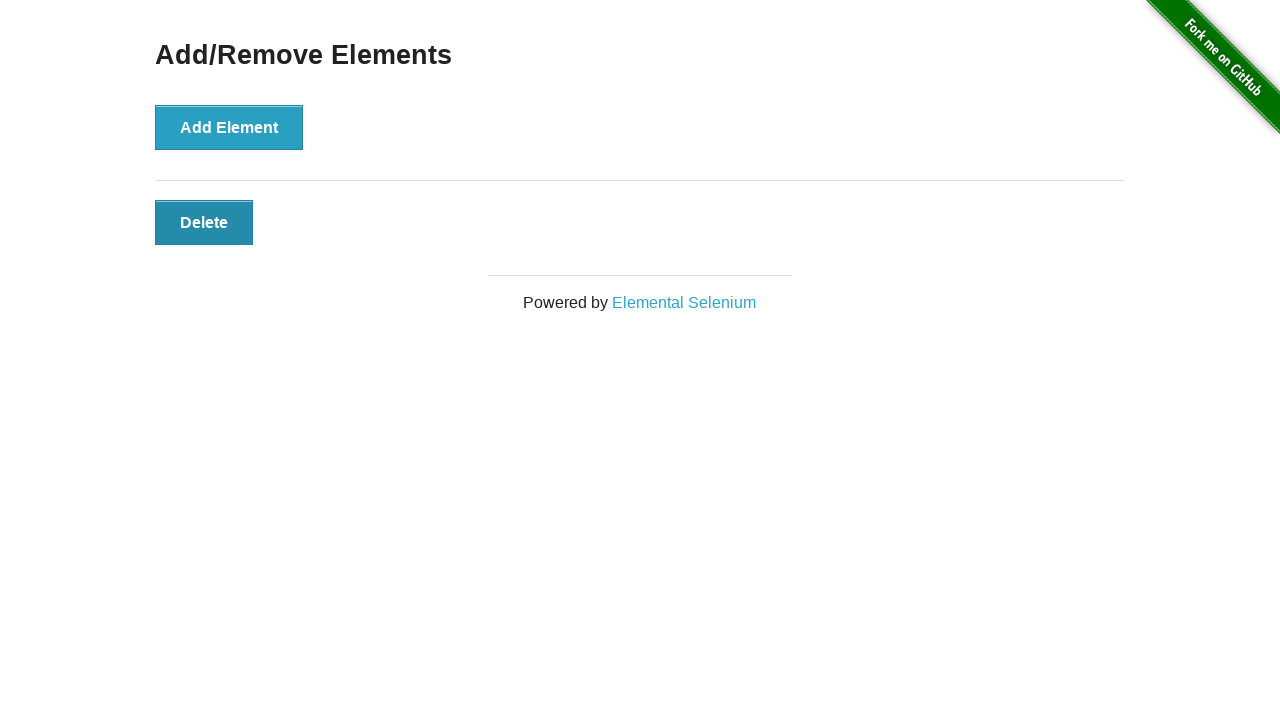

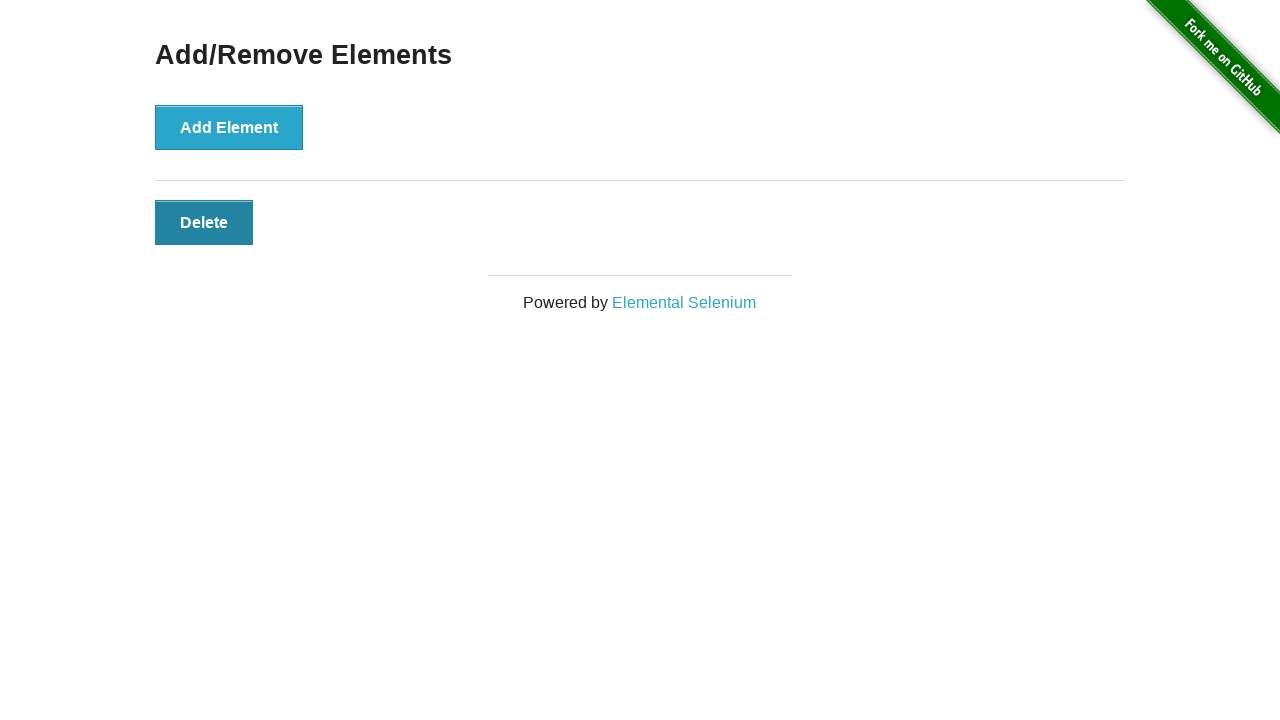